Tests dynamic content loading by clicking a Start button and waiting for a hidden element to become visible with the text "Hello World!"

Starting URL: http://the-internet.herokuapp.com/dynamic_loading/1

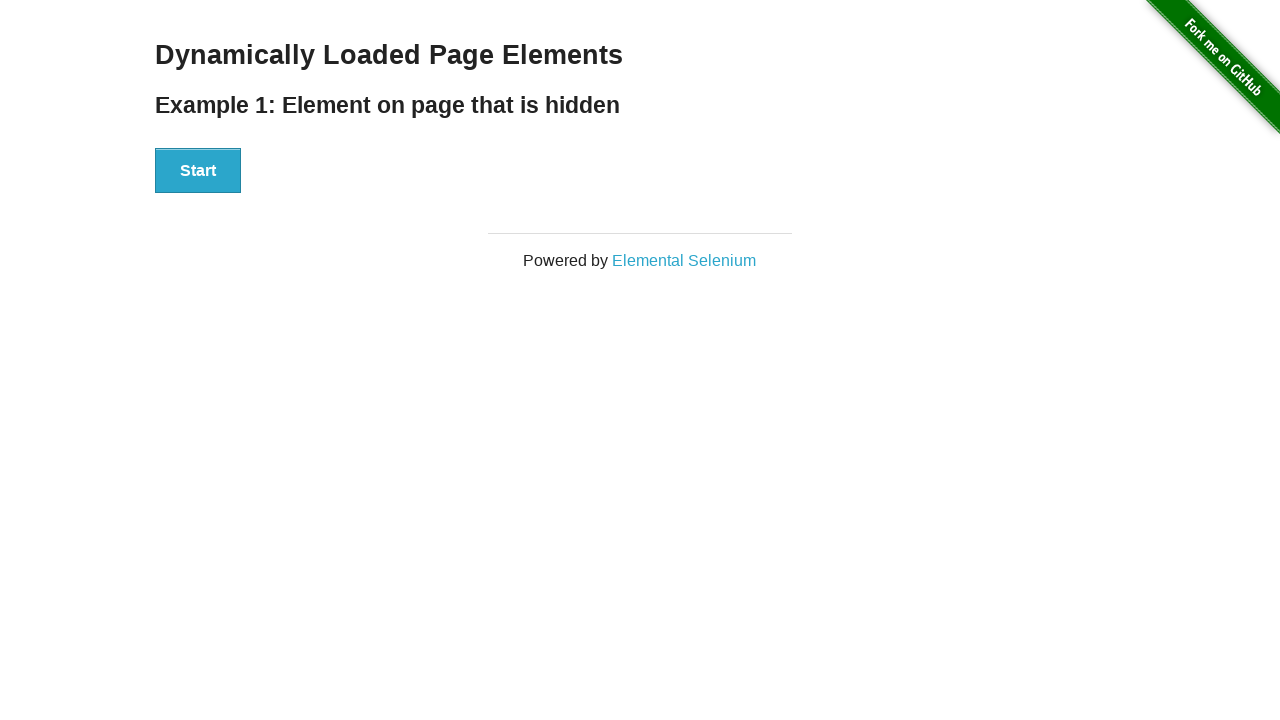

Clicked the Start button to trigger dynamic content loading at (198, 171) on xpath=//button[text()='Start']
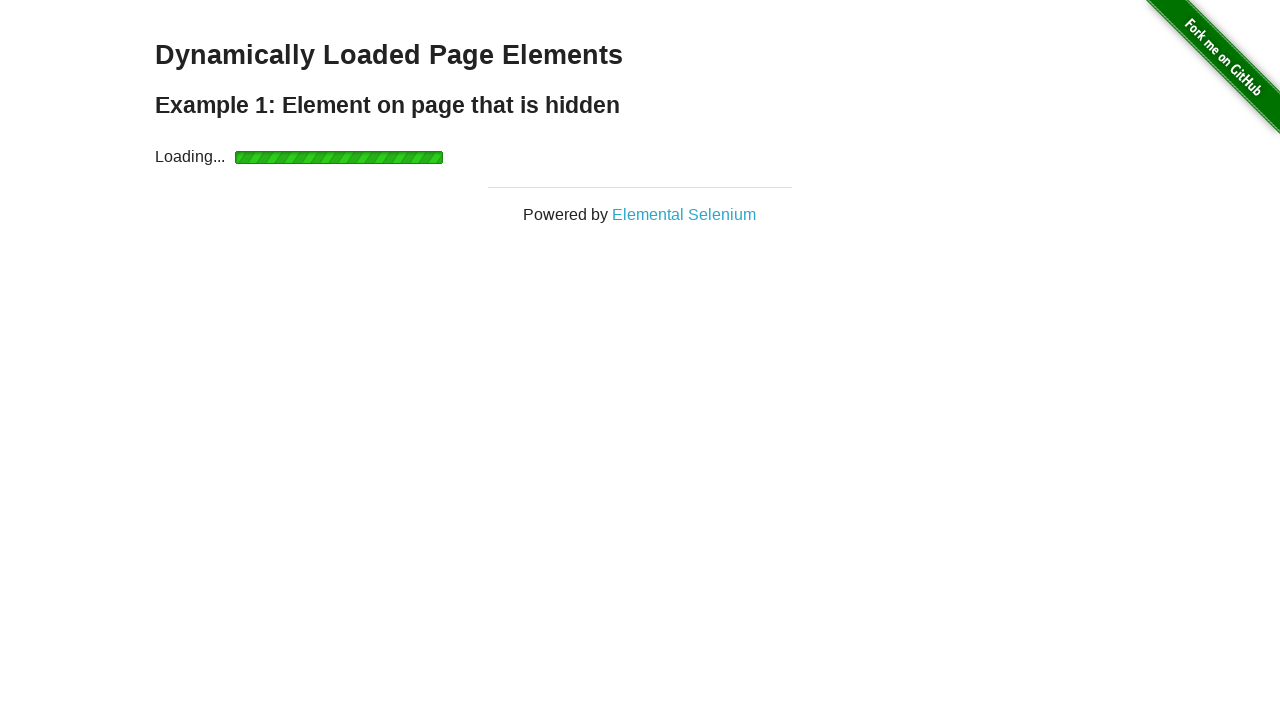

Waited for 'Hello World!' header to become visible
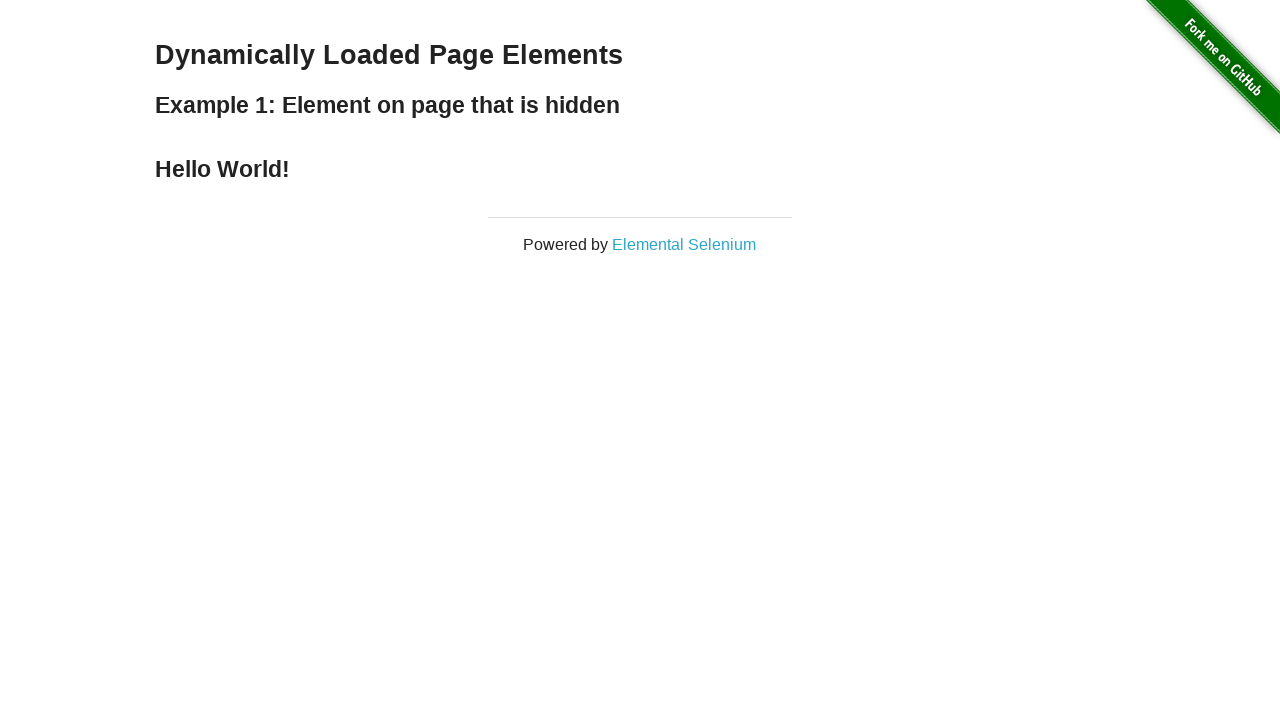

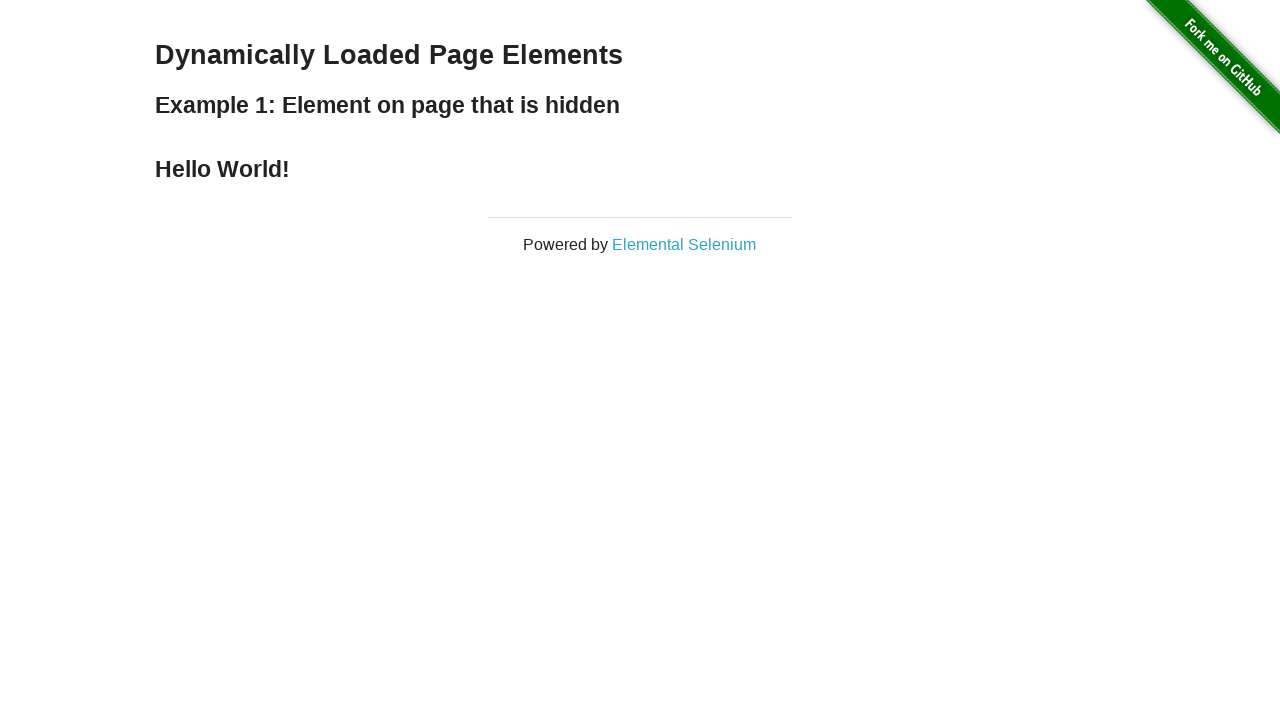